Tests login form validation by submitting incorrect credentials and verifying the authentication error message

Starting URL: https://www.saucedemo.com/

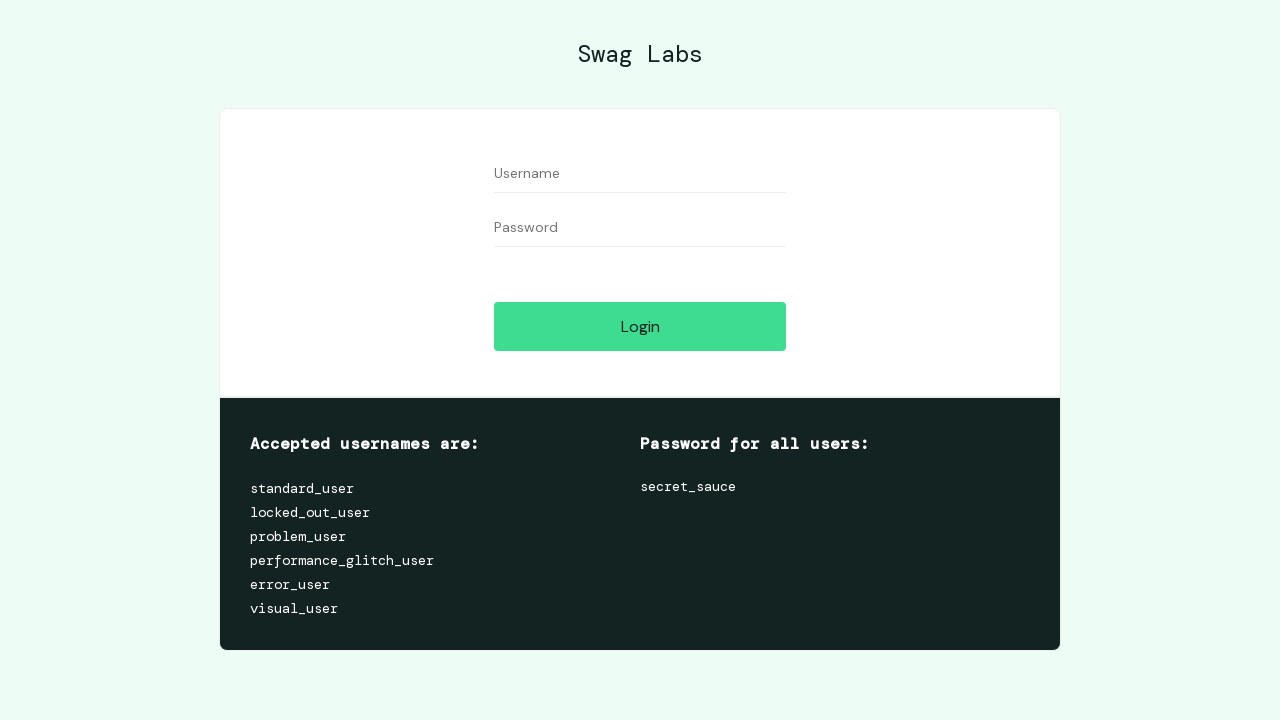

Filled username field with incorrect username 'standart_user' on #user-name
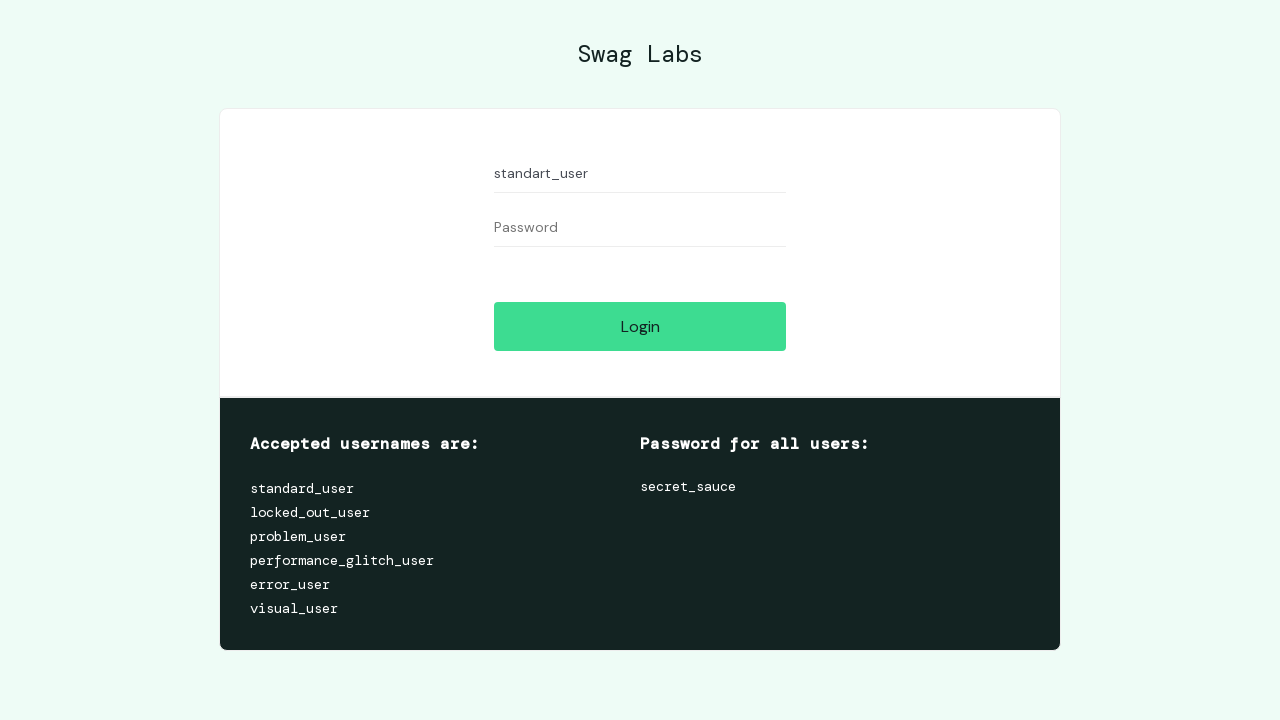

Filled password field with 'secret_sauce' on #password
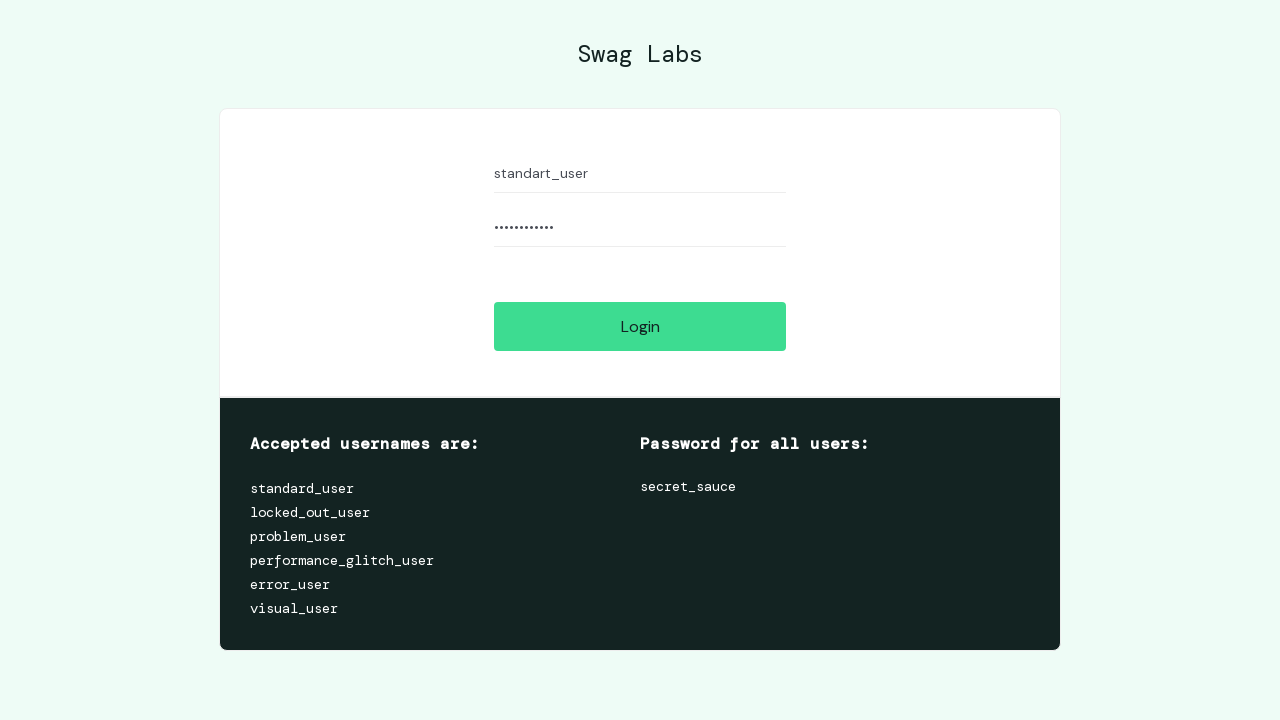

Clicked login button to submit incorrect credentials at (640, 326) on #login-button
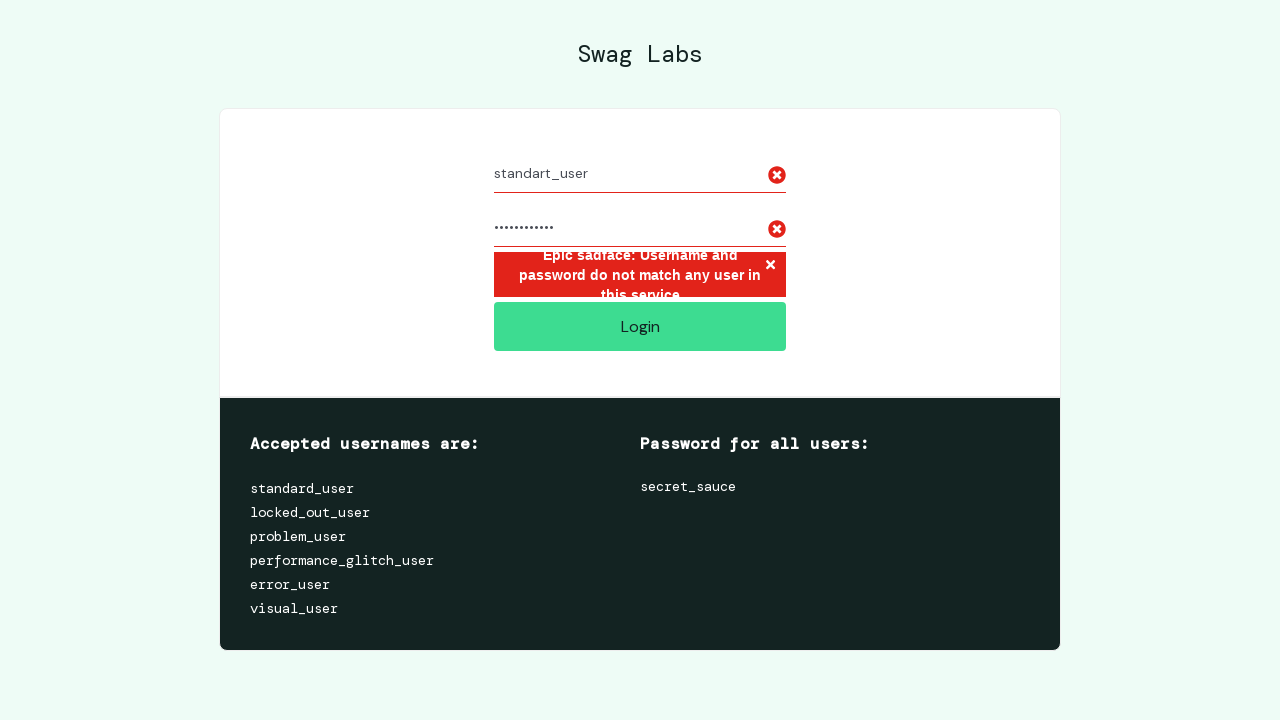

Authentication error message displayed
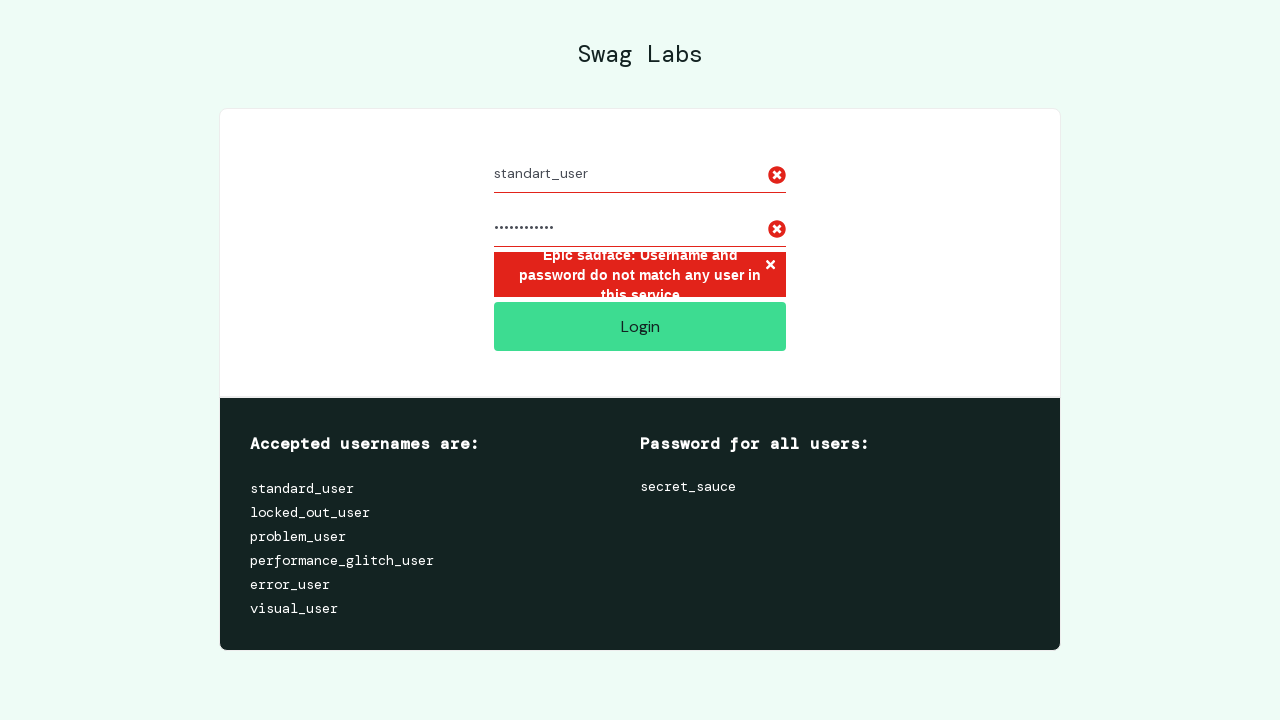

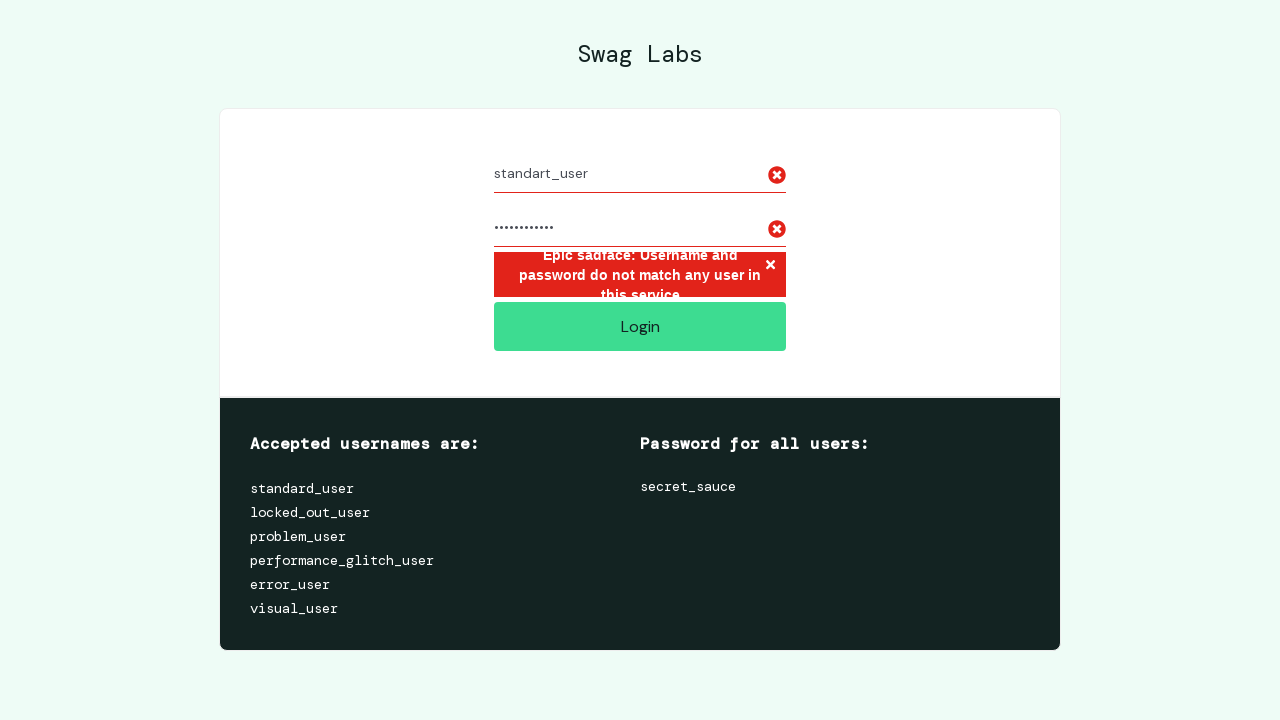